Tests dynamic page loading by clicking a start button and waiting for a dynamically loaded element to appear using a fixed sleep delay.

Starting URL: https://the-internet.herokuapp.com/dynamic_loading/2

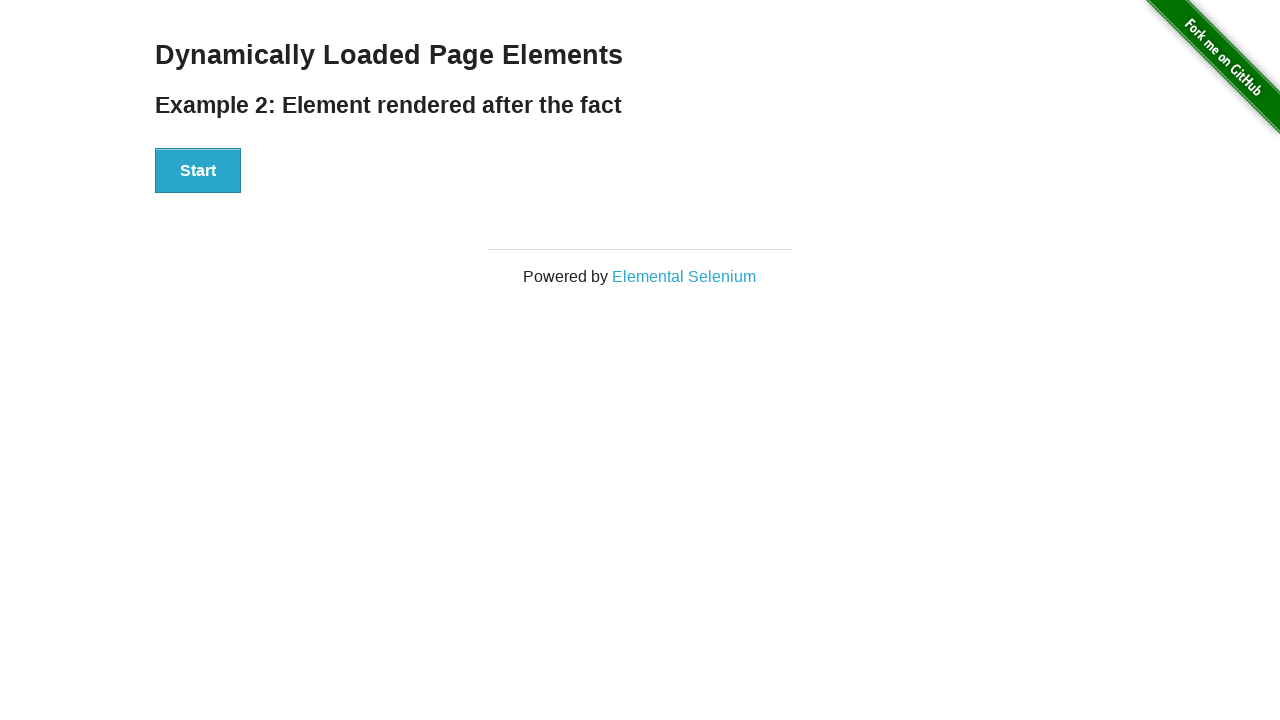

Clicked start button to trigger dynamic loading at (198, 171) on button
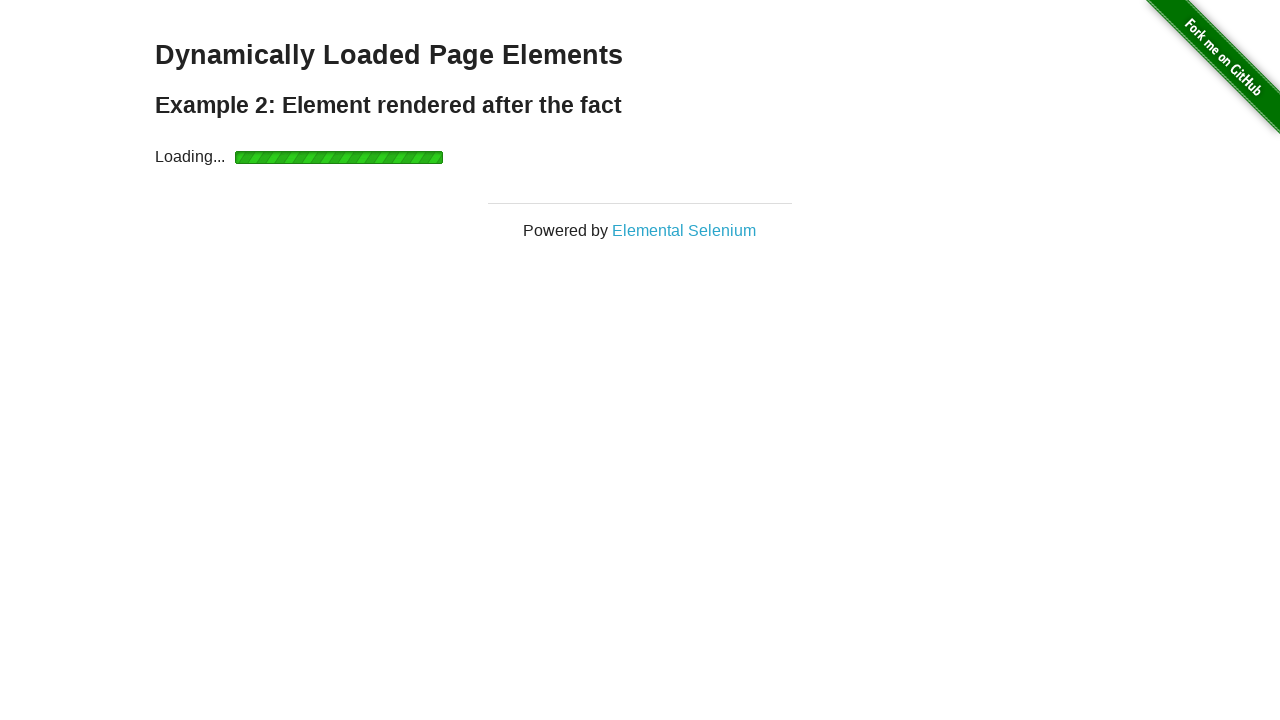

Dynamically loaded element appeared
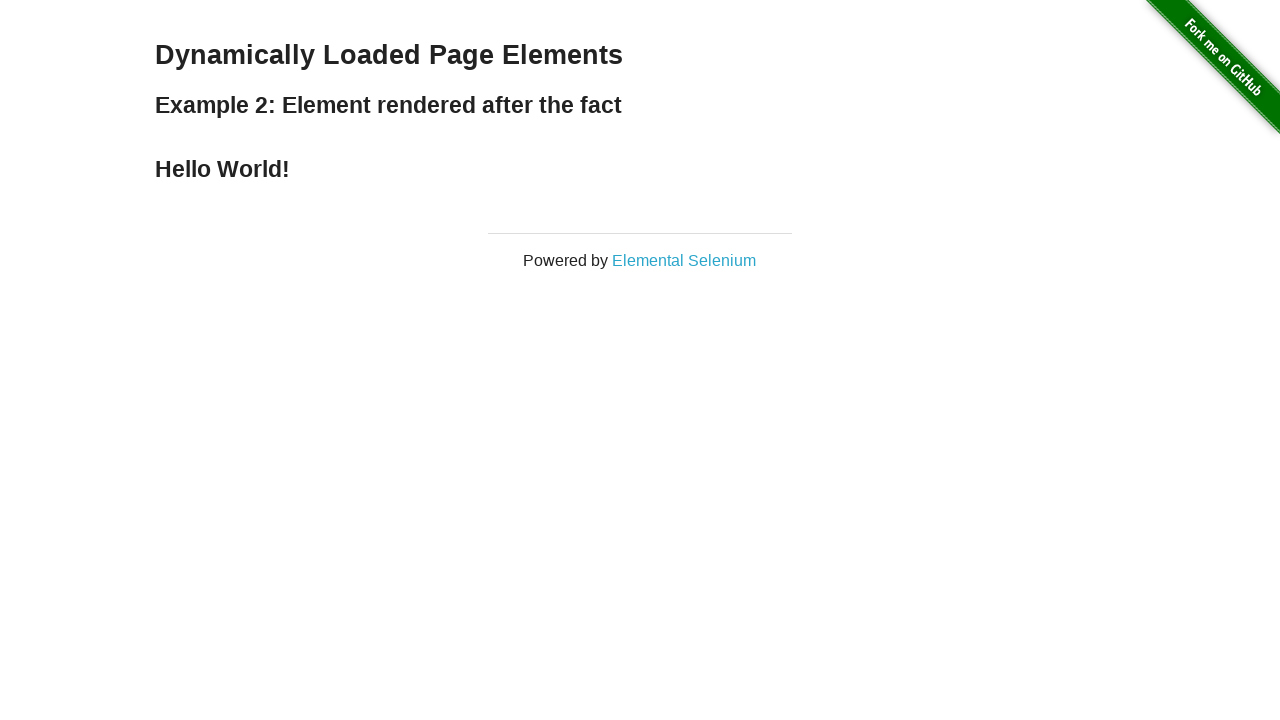

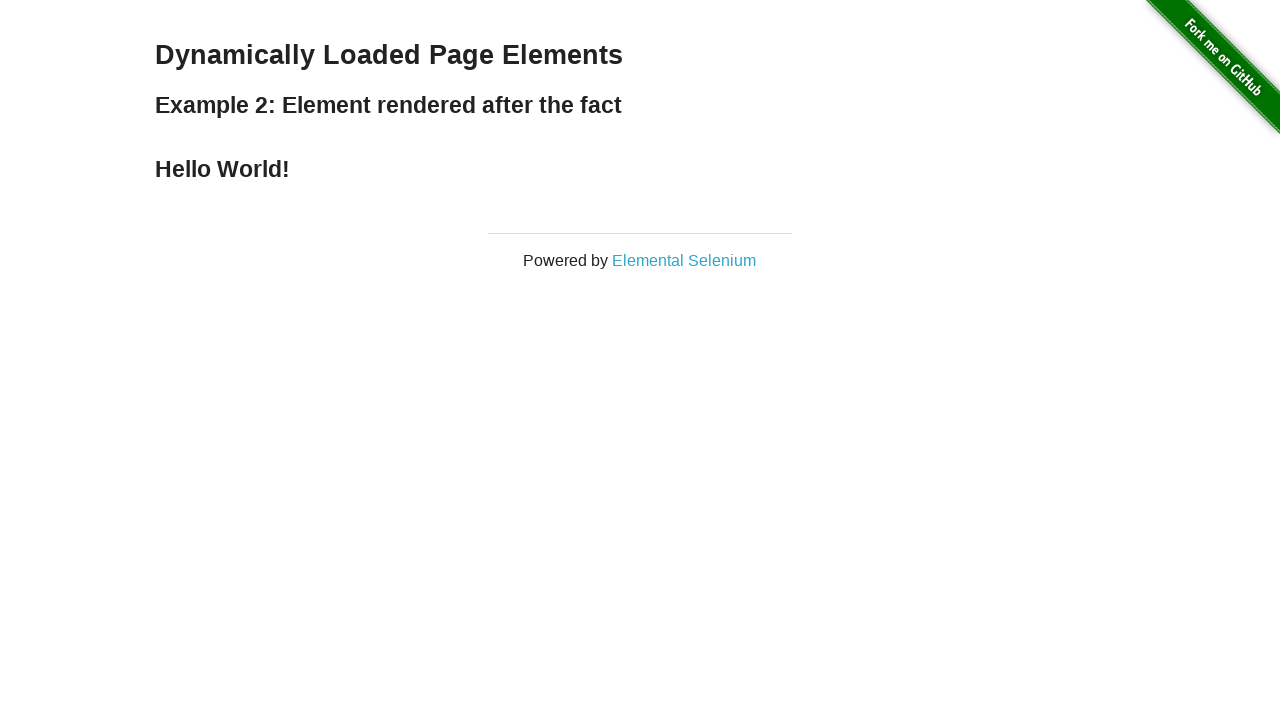